Tests repeatedly navigating to the A/B Testing page and back to the homepage 6 times, verifying the header is displayed each time.

Starting URL: https://the-internet.herokuapp.com/

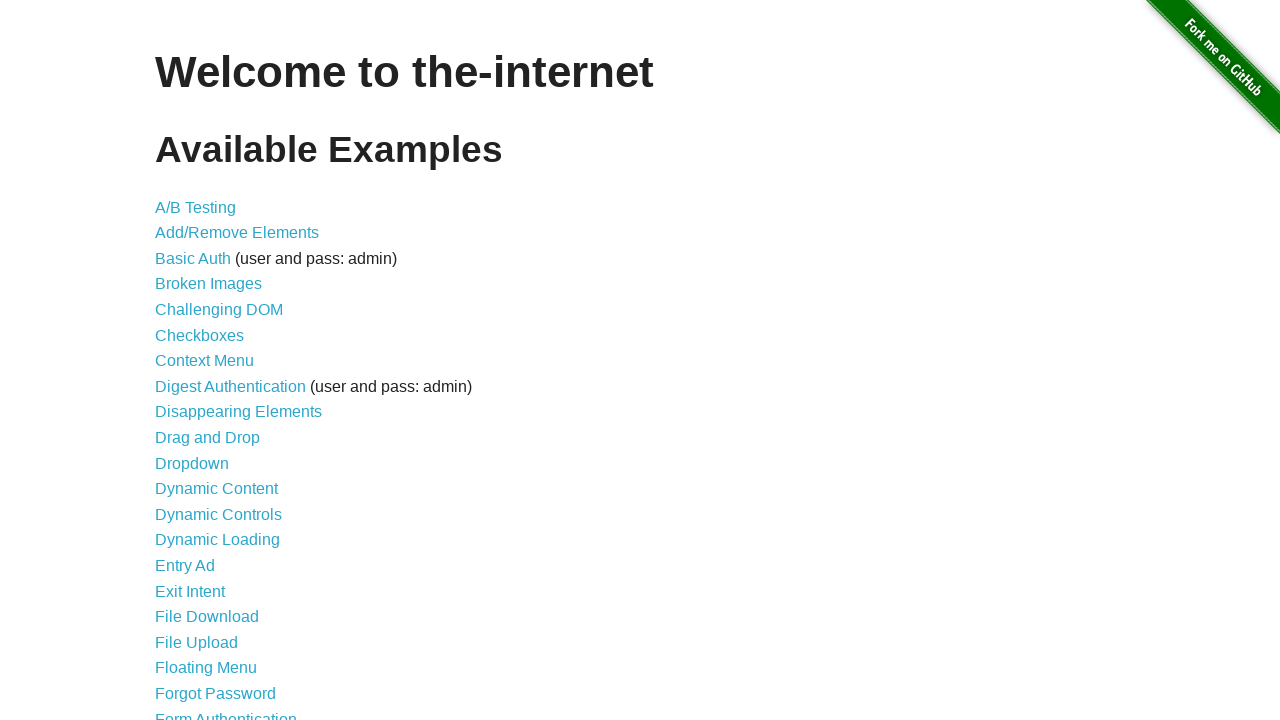

Clicked A/B Testing link (iteration 1 of 6) at (196, 207) on xpath=//a[contains(., 'A/B Testing')]
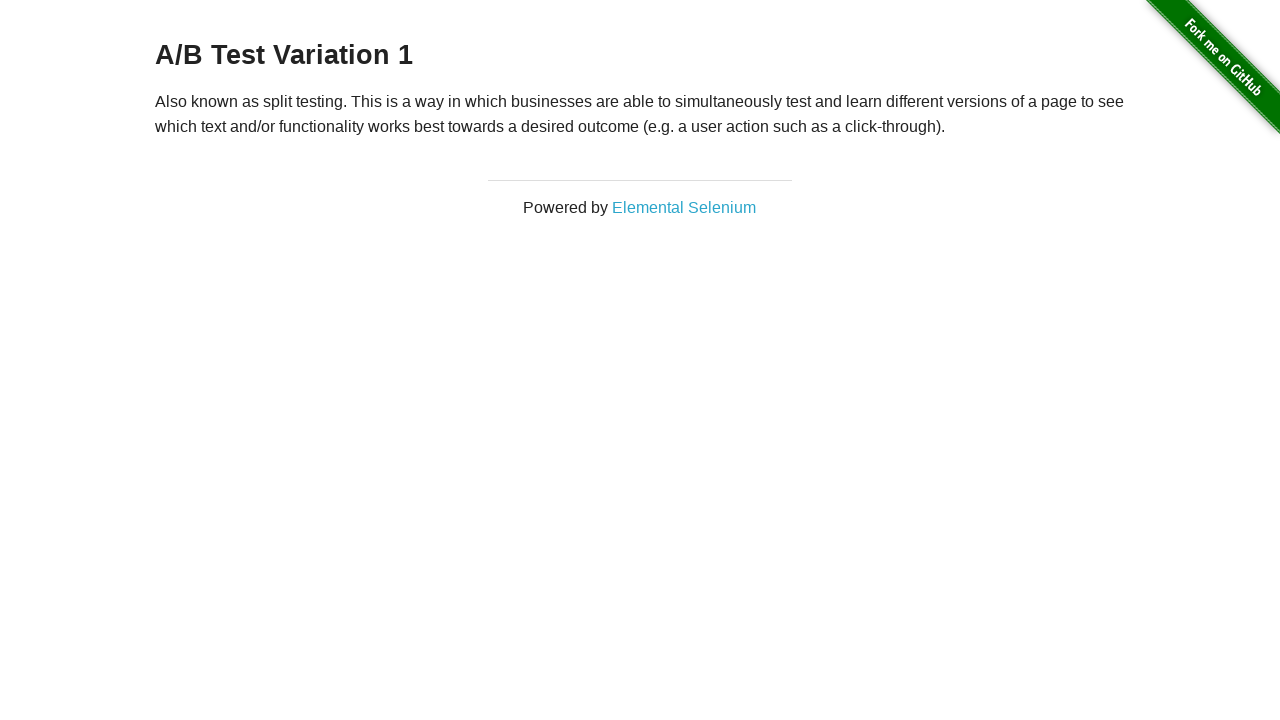

Header element became visible on A/B Testing page (iteration 1 of 6)
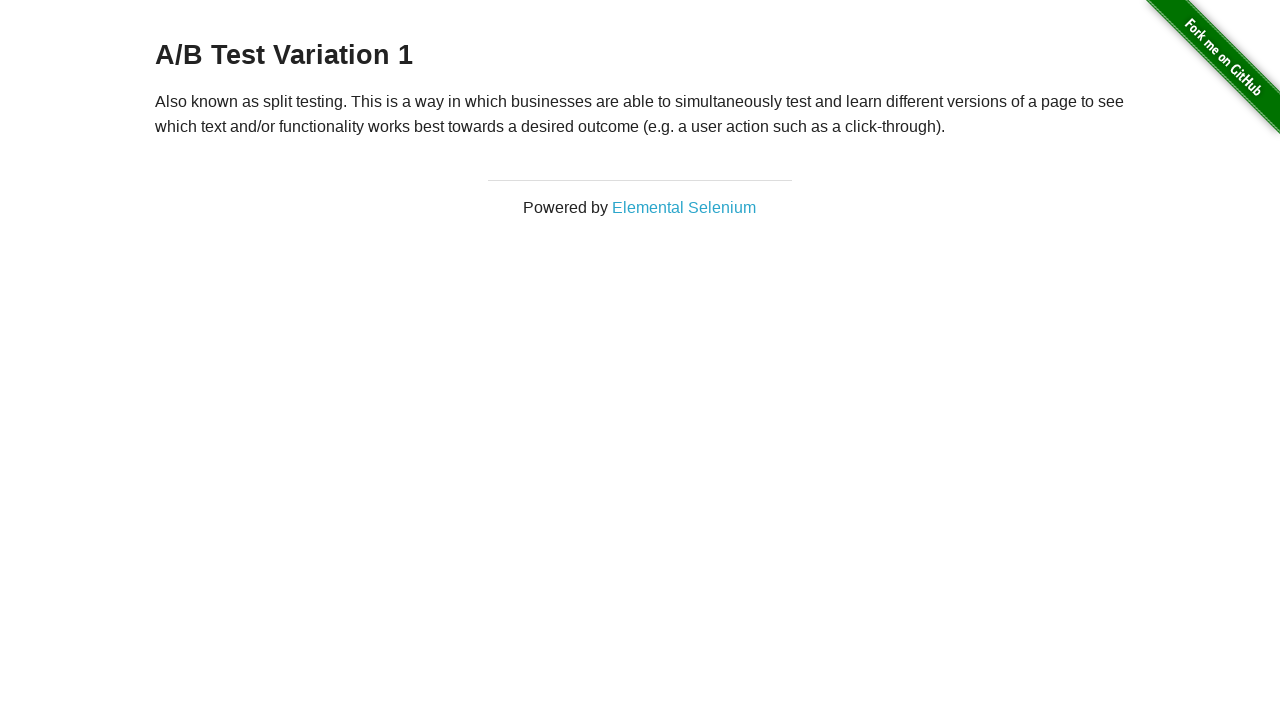

Verified header contains 'A/B Test' text (iteration 1 of 6)
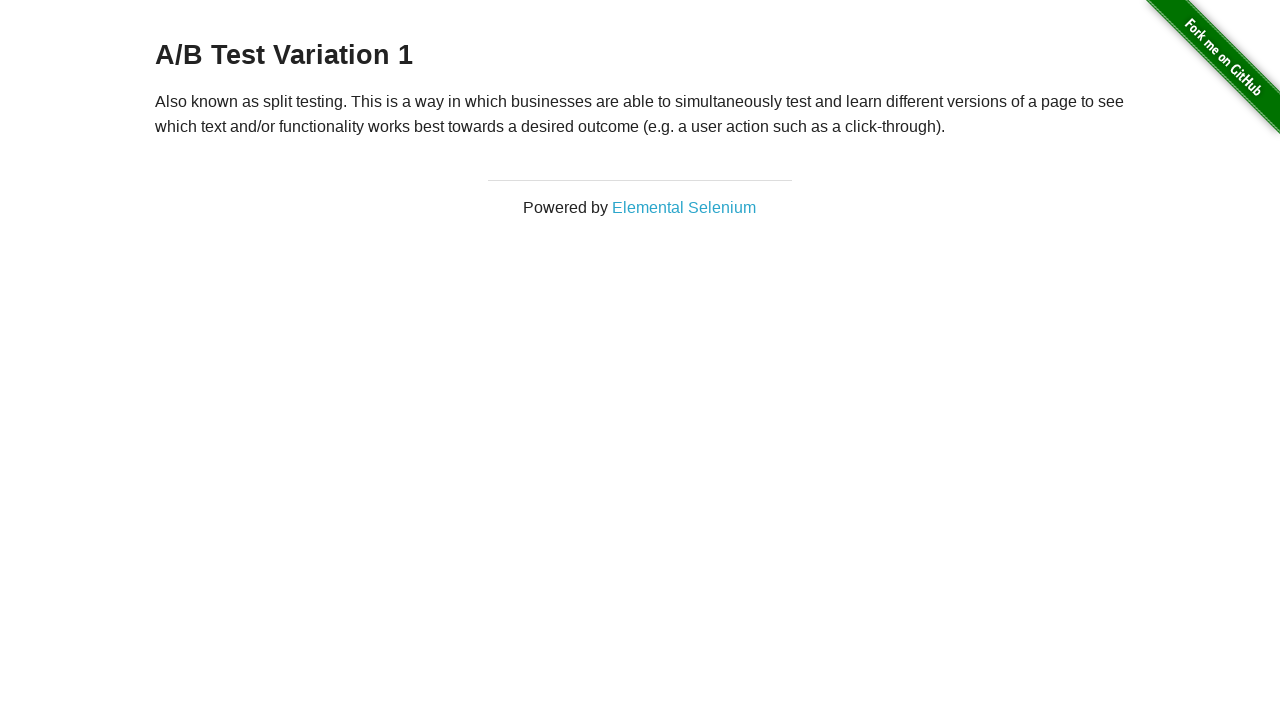

Navigated back to homepage (iteration 1 of 6)
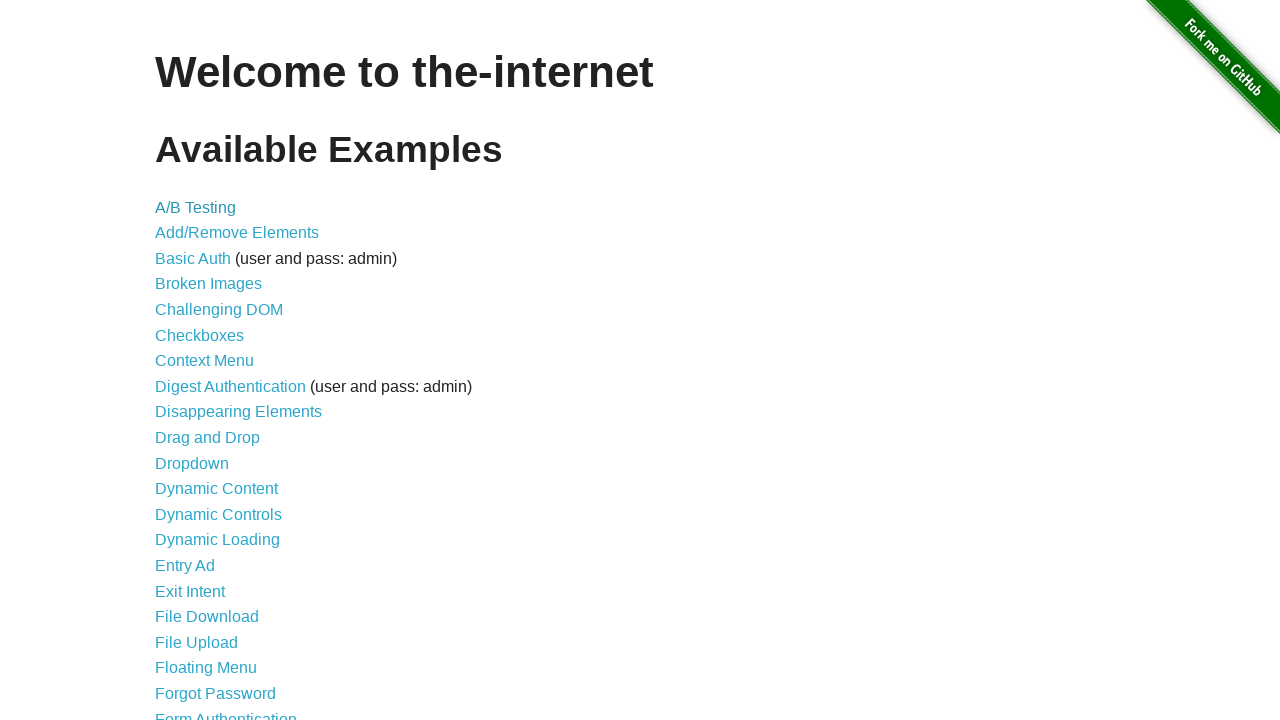

Homepage fully loaded (iteration 1 of 6)
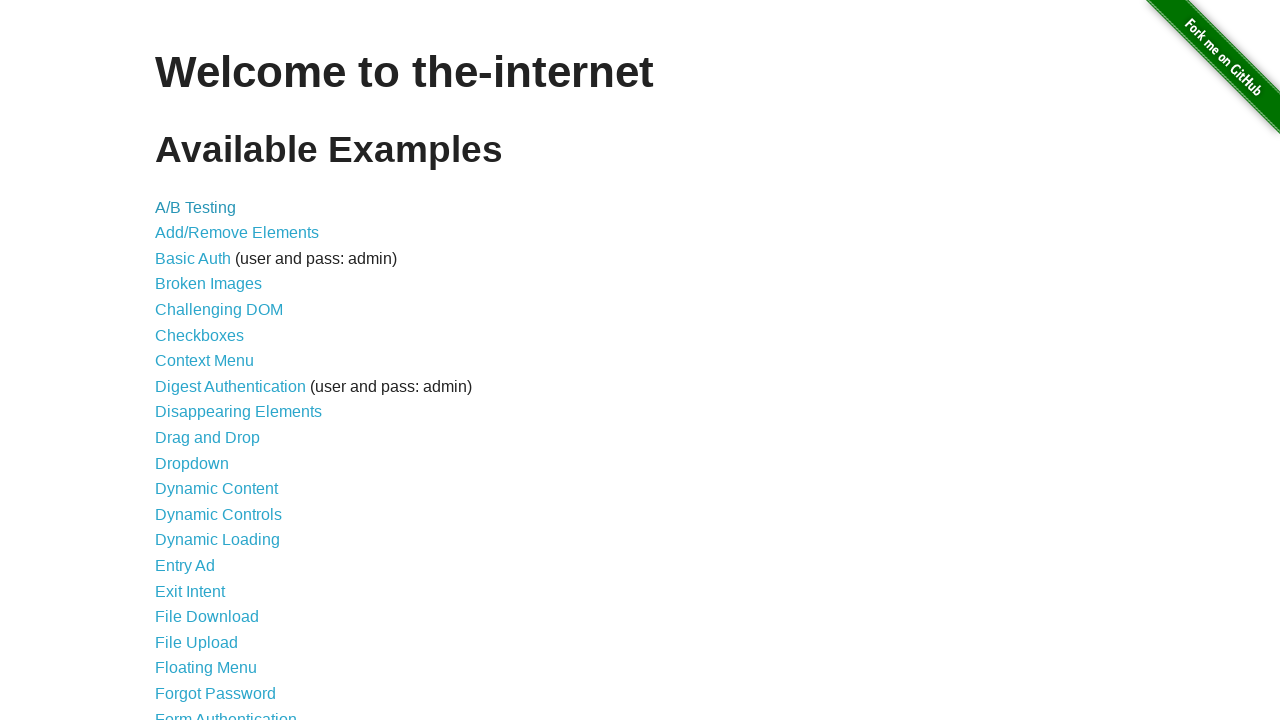

Clicked A/B Testing link (iteration 2 of 6) at (196, 207) on xpath=//a[contains(., 'A/B Testing')]
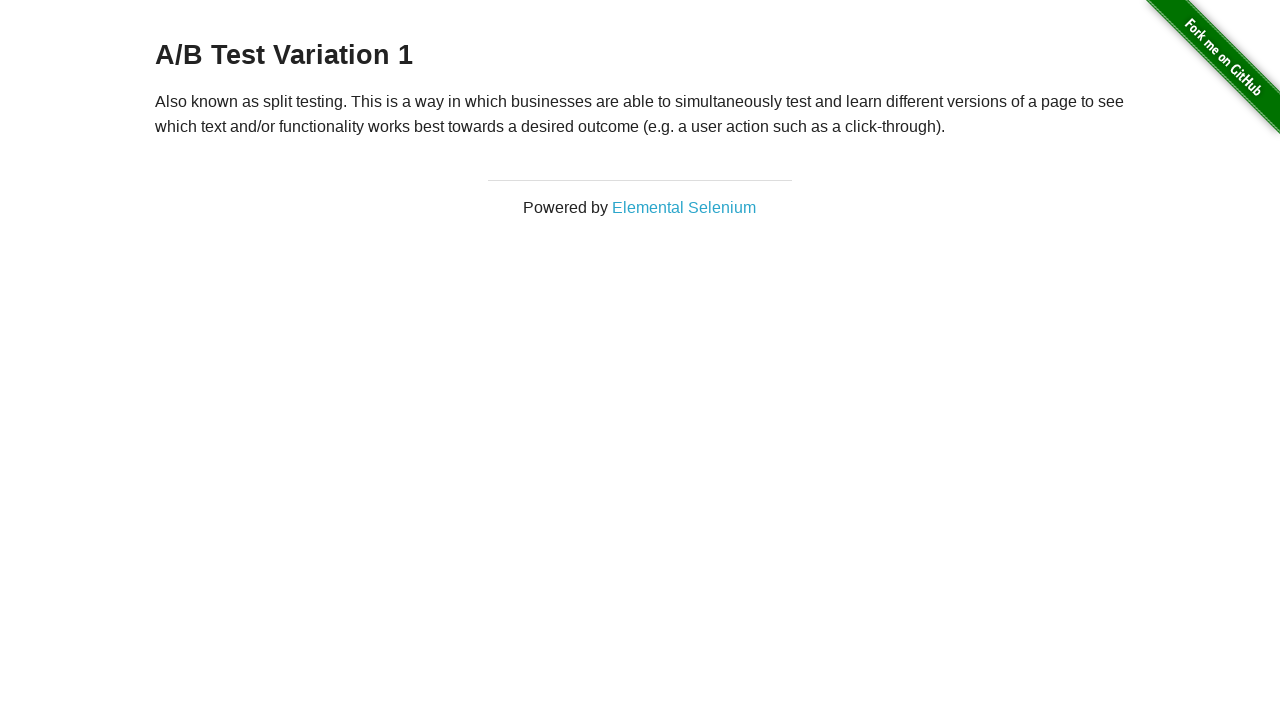

Header element became visible on A/B Testing page (iteration 2 of 6)
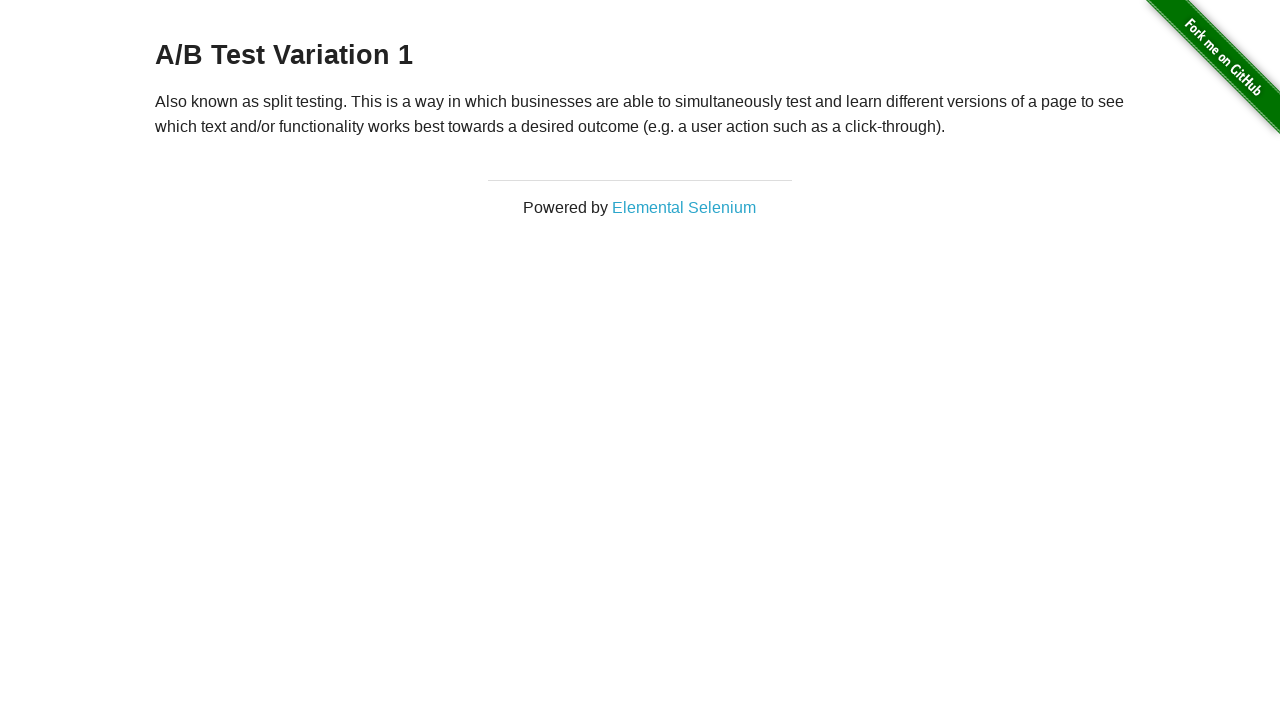

Verified header contains 'A/B Test' text (iteration 2 of 6)
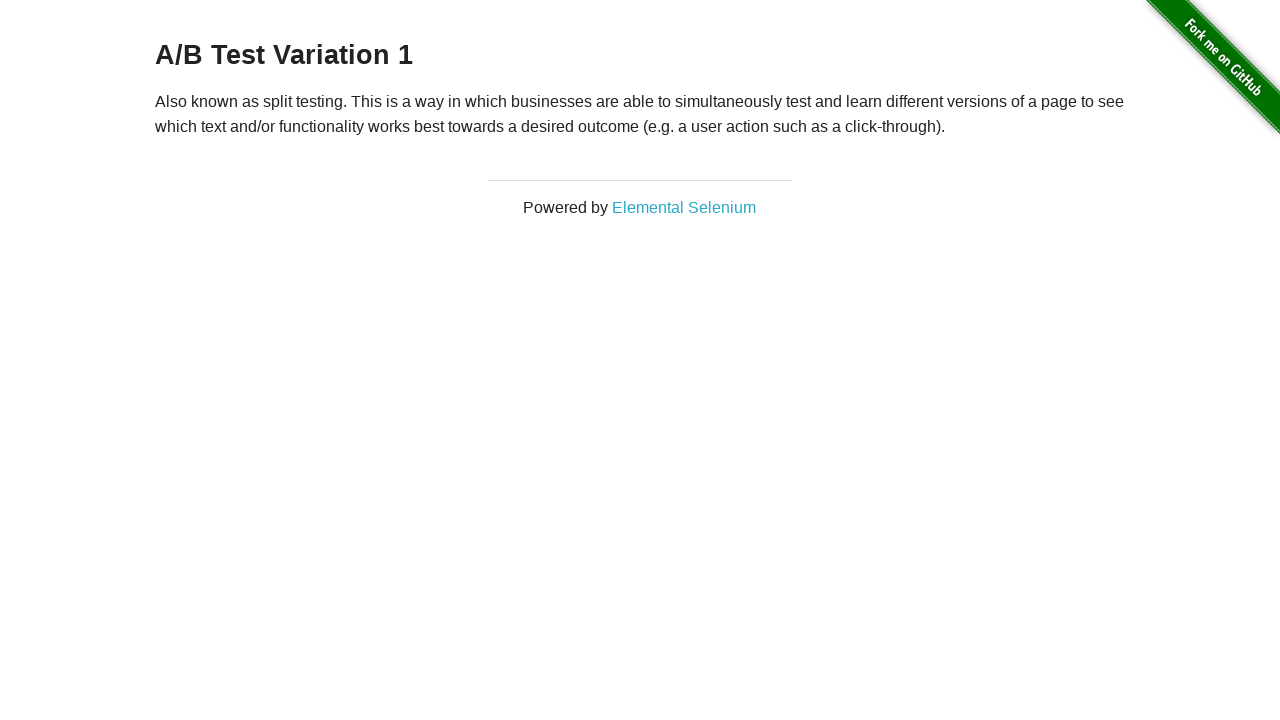

Navigated back to homepage (iteration 2 of 6)
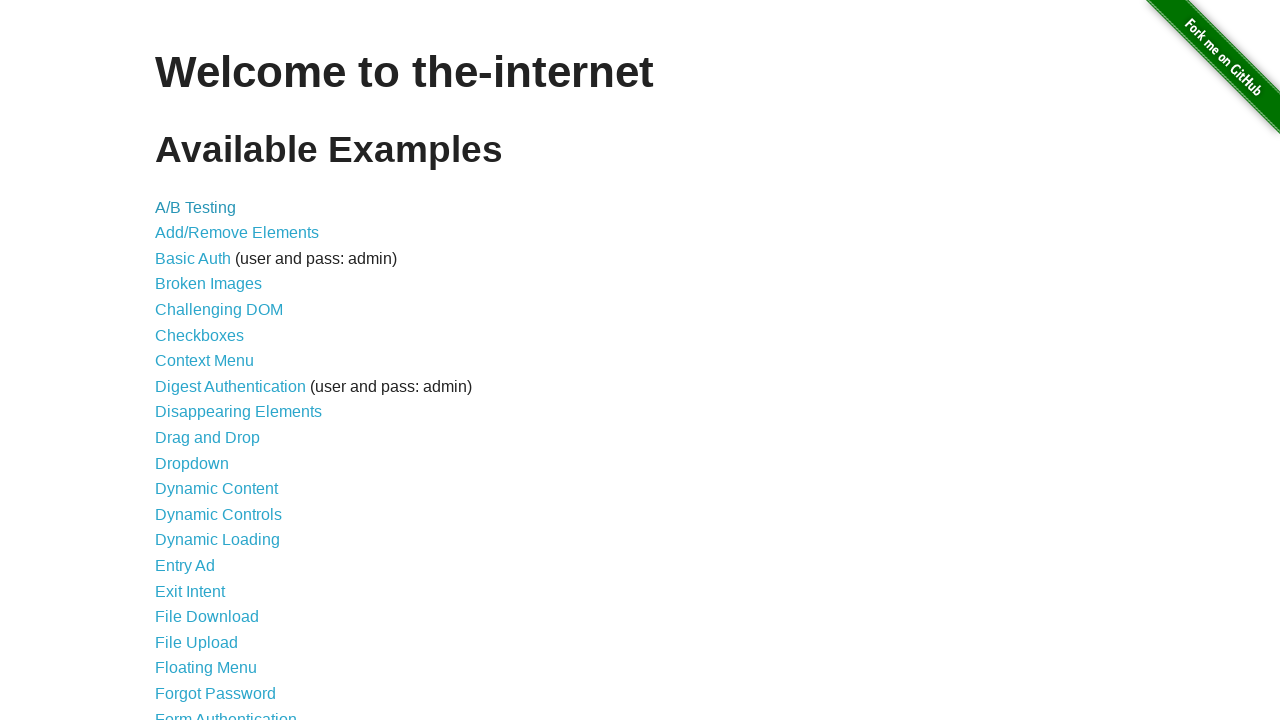

Homepage fully loaded (iteration 2 of 6)
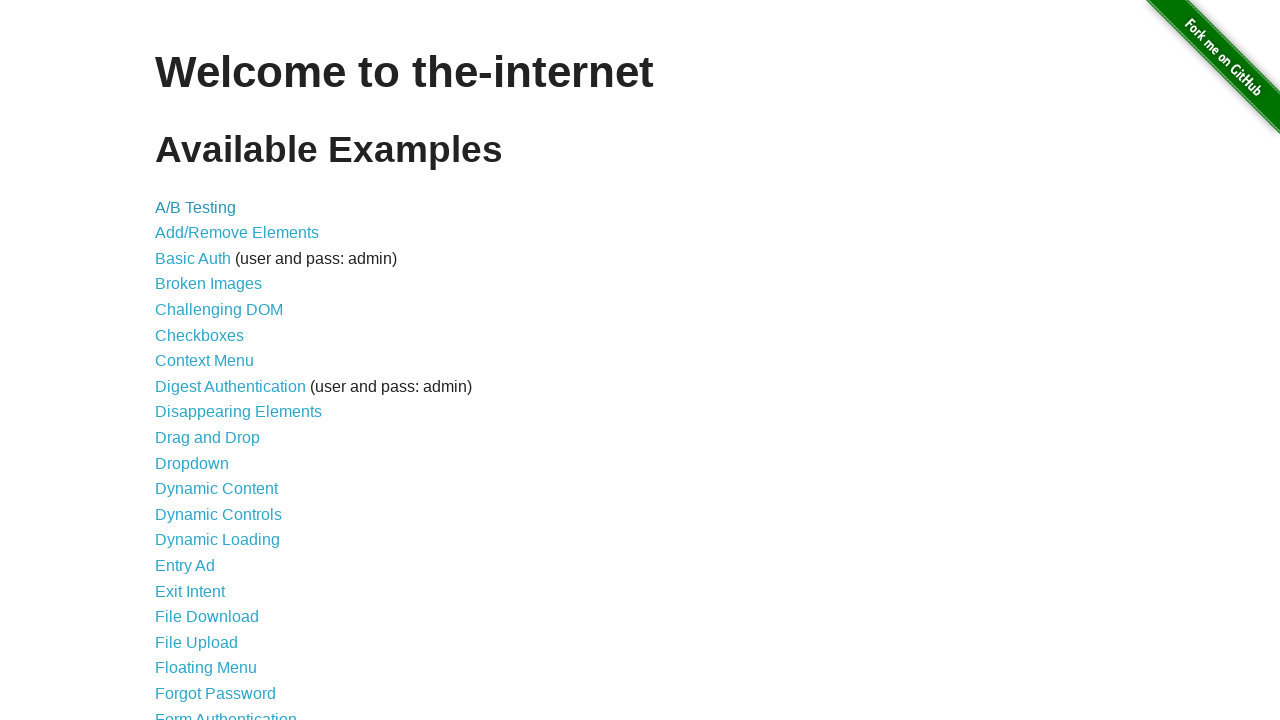

Clicked A/B Testing link (iteration 3 of 6) at (196, 207) on xpath=//a[contains(., 'A/B Testing')]
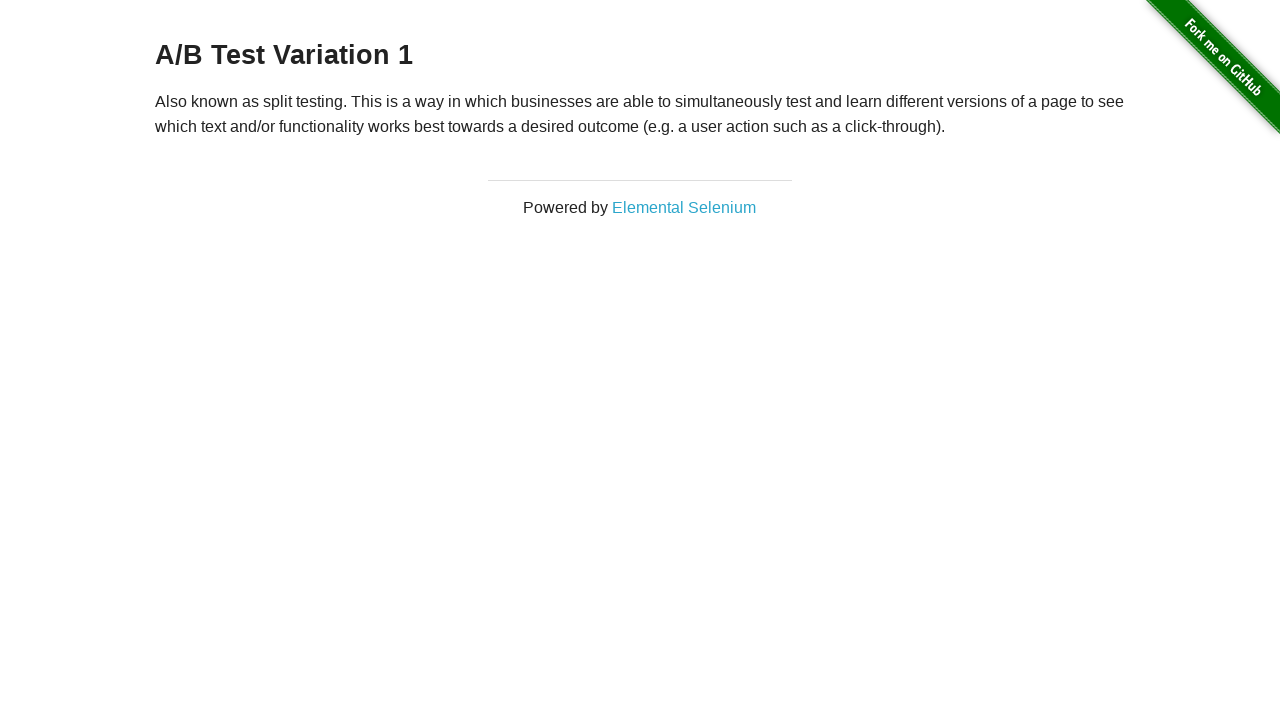

Header element became visible on A/B Testing page (iteration 3 of 6)
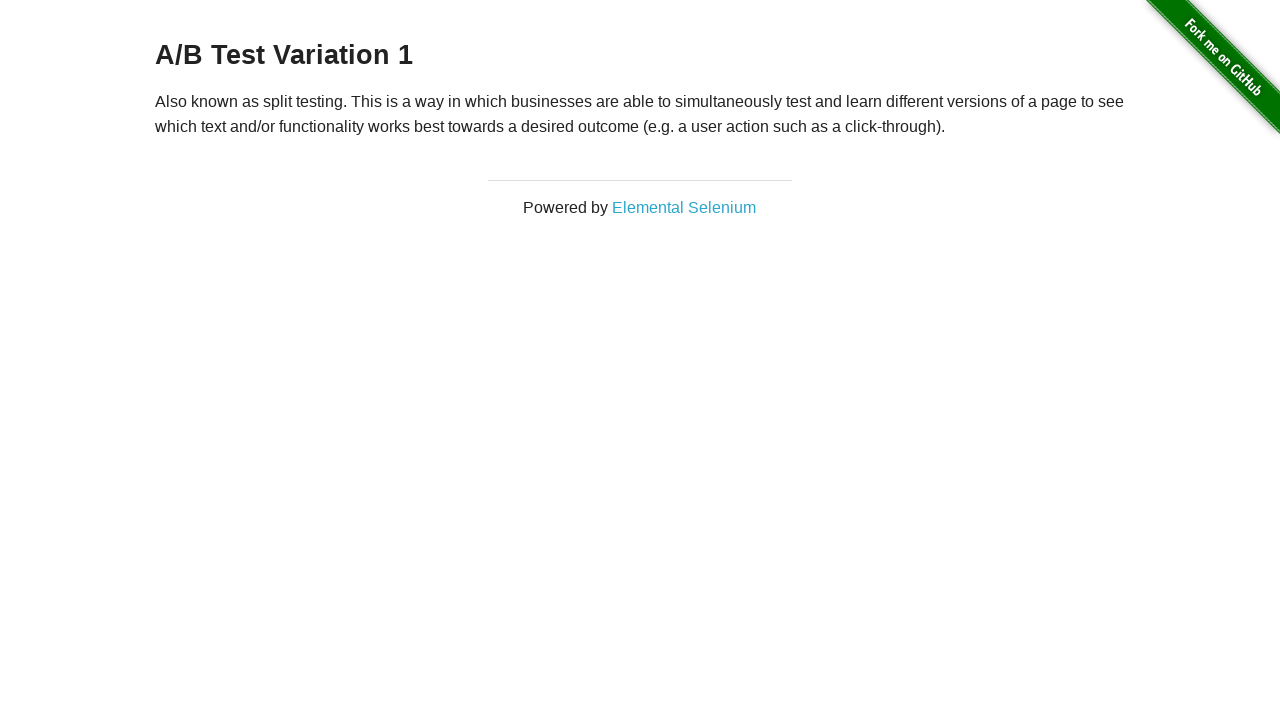

Verified header contains 'A/B Test' text (iteration 3 of 6)
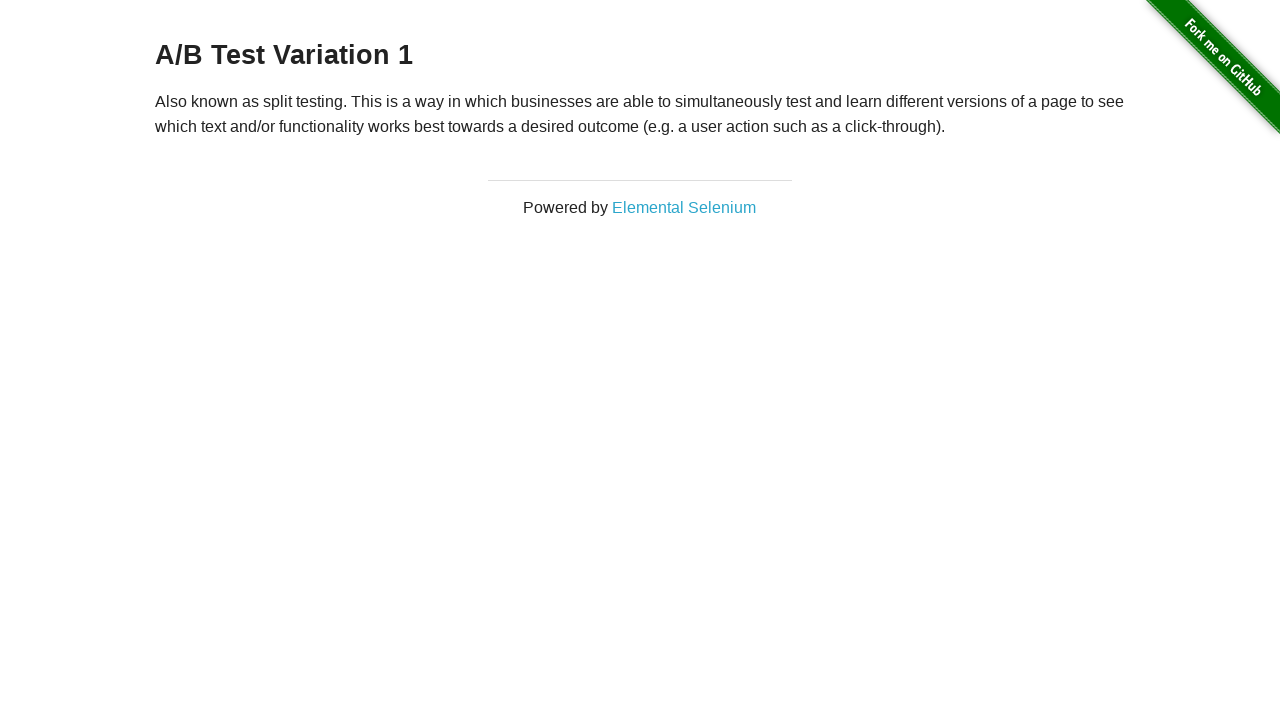

Navigated back to homepage (iteration 3 of 6)
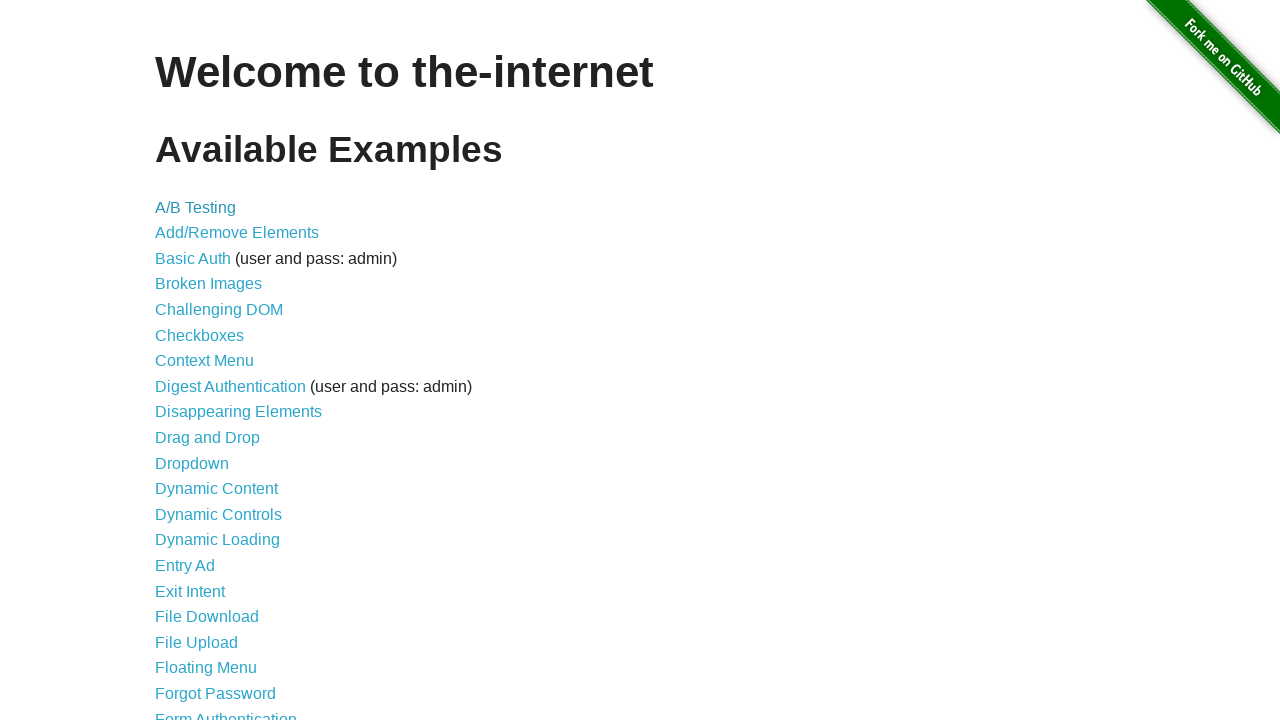

Homepage fully loaded (iteration 3 of 6)
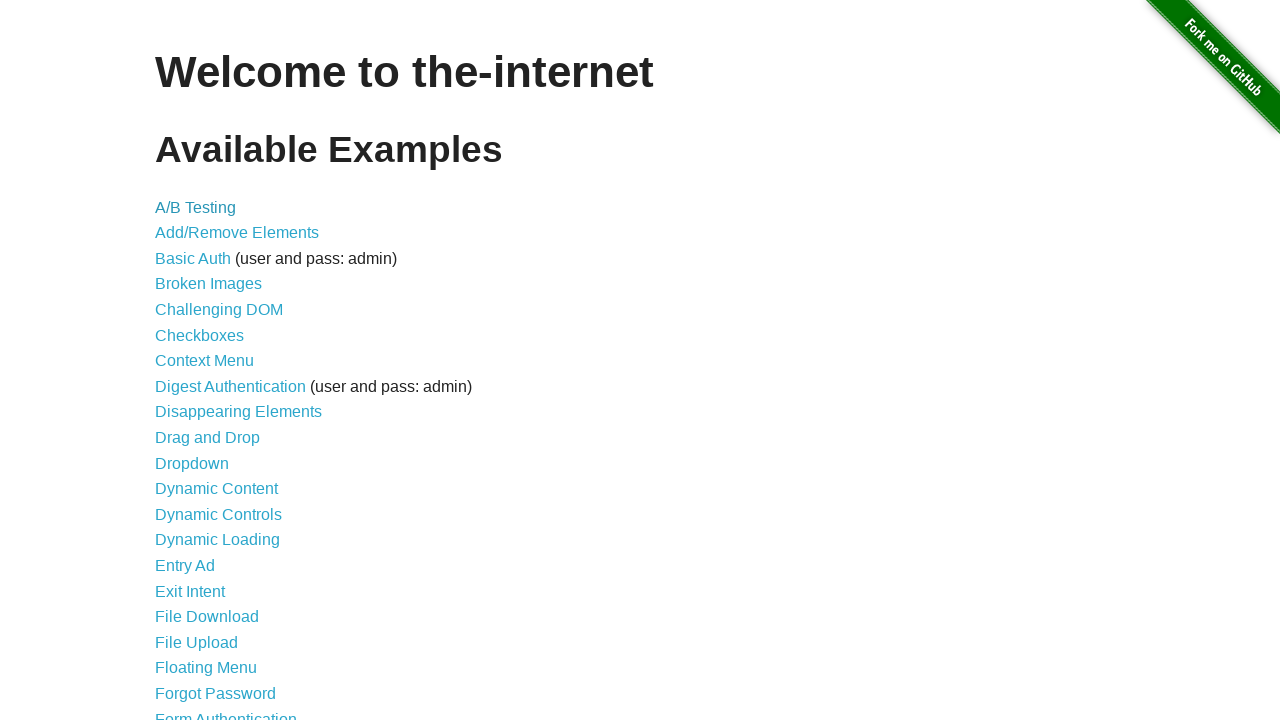

Clicked A/B Testing link (iteration 4 of 6) at (196, 207) on xpath=//a[contains(., 'A/B Testing')]
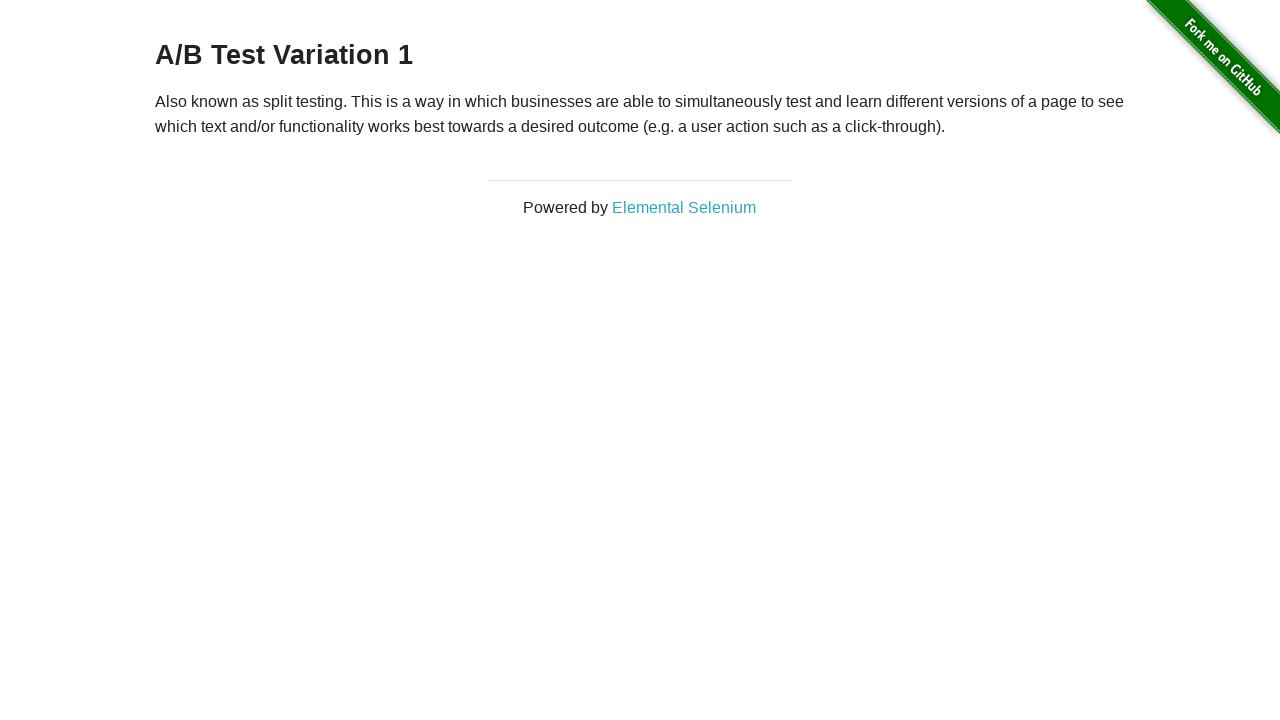

Header element became visible on A/B Testing page (iteration 4 of 6)
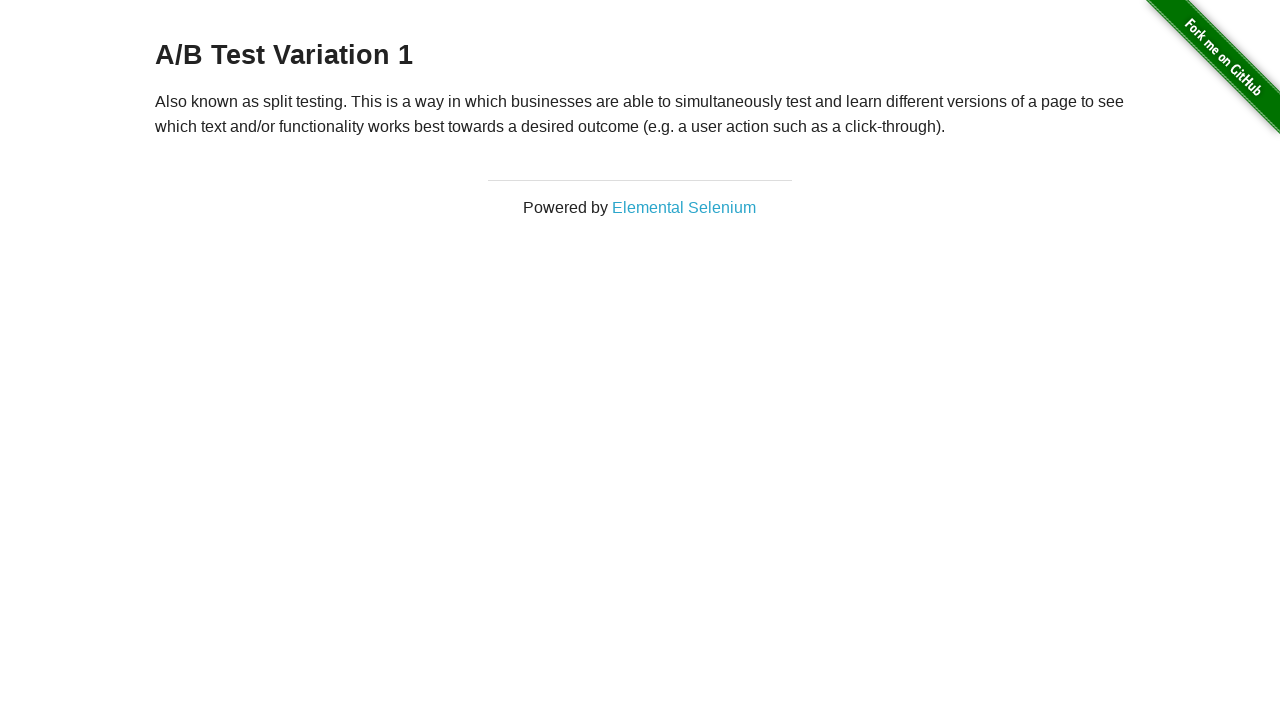

Verified header contains 'A/B Test' text (iteration 4 of 6)
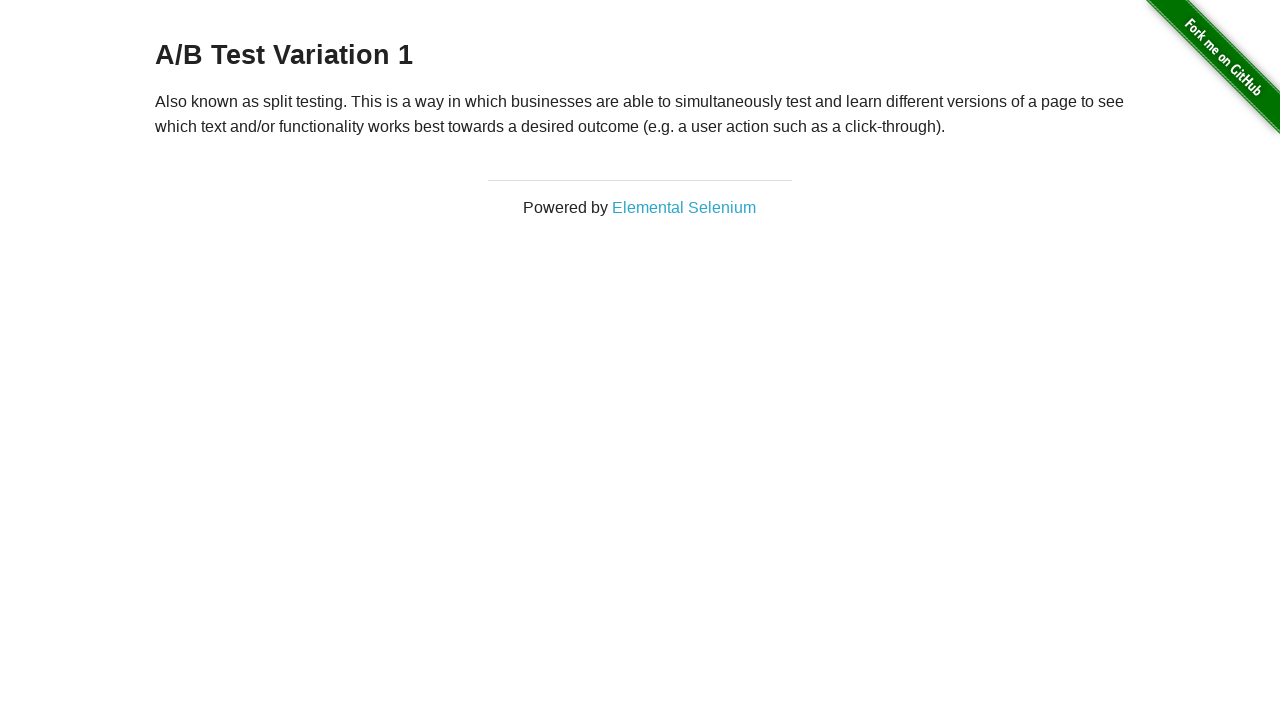

Navigated back to homepage (iteration 4 of 6)
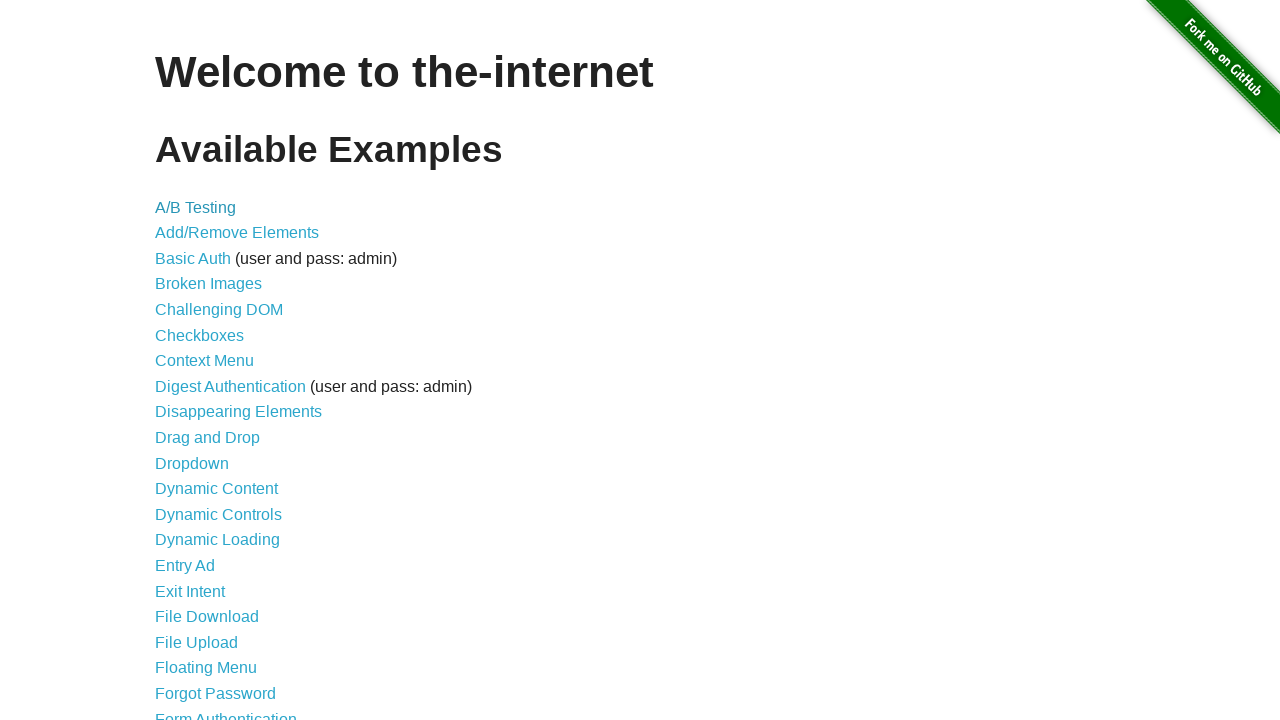

Homepage fully loaded (iteration 4 of 6)
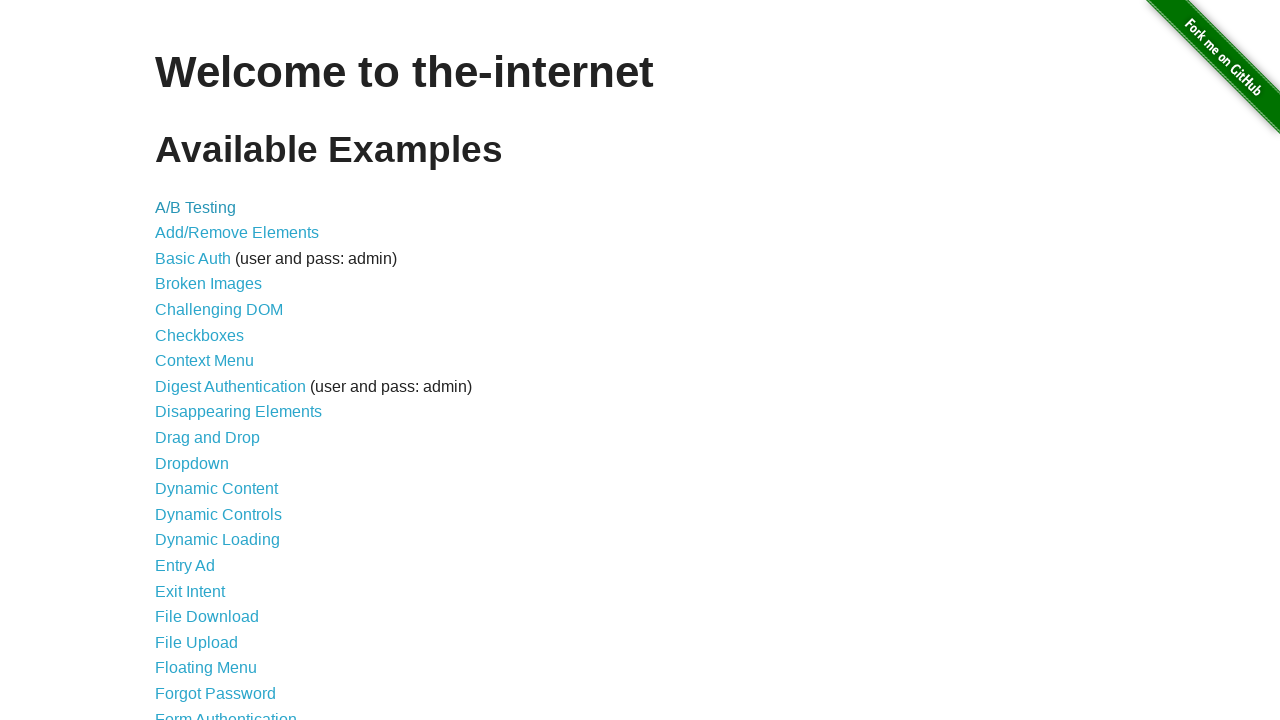

Clicked A/B Testing link (iteration 5 of 6) at (196, 207) on xpath=//a[contains(., 'A/B Testing')]
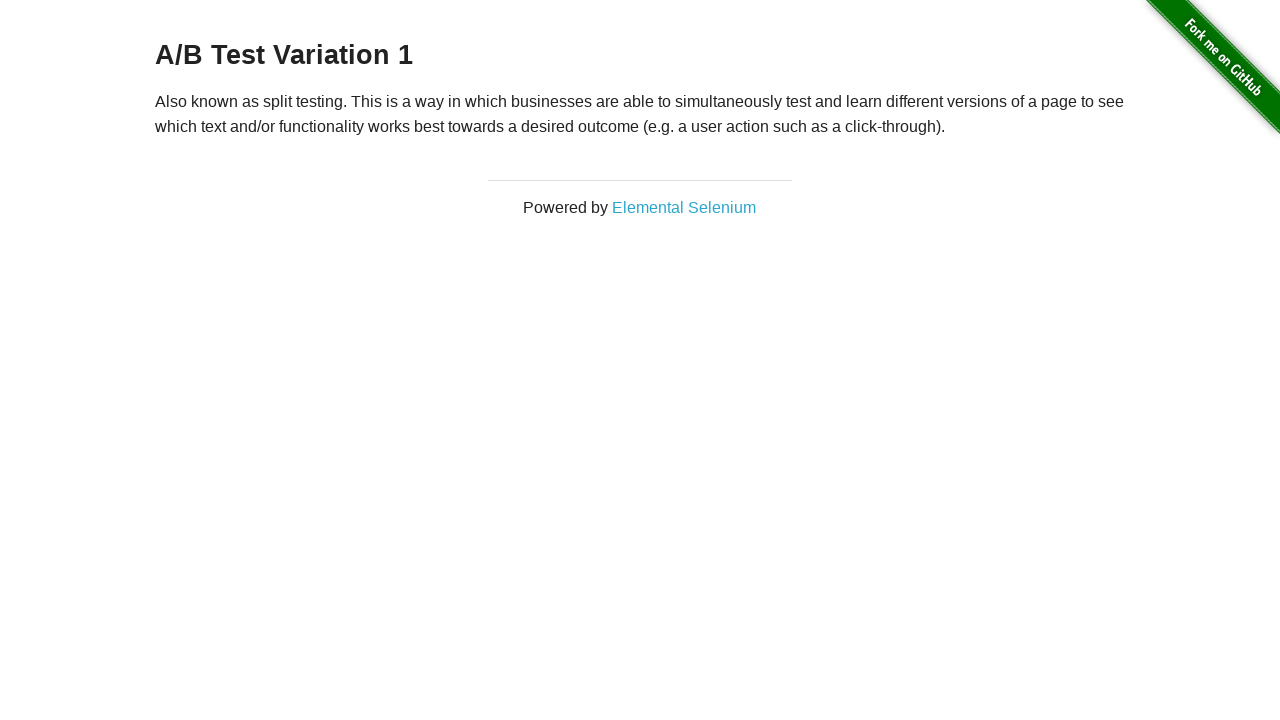

Header element became visible on A/B Testing page (iteration 5 of 6)
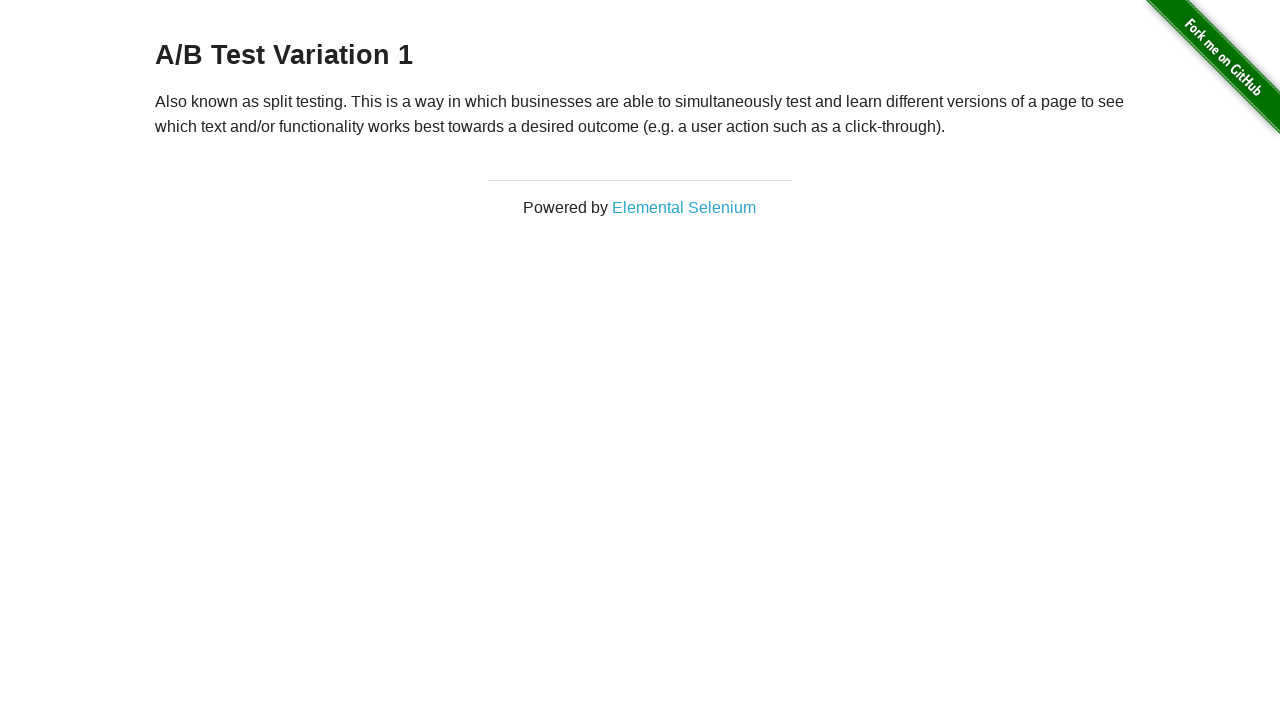

Verified header contains 'A/B Test' text (iteration 5 of 6)
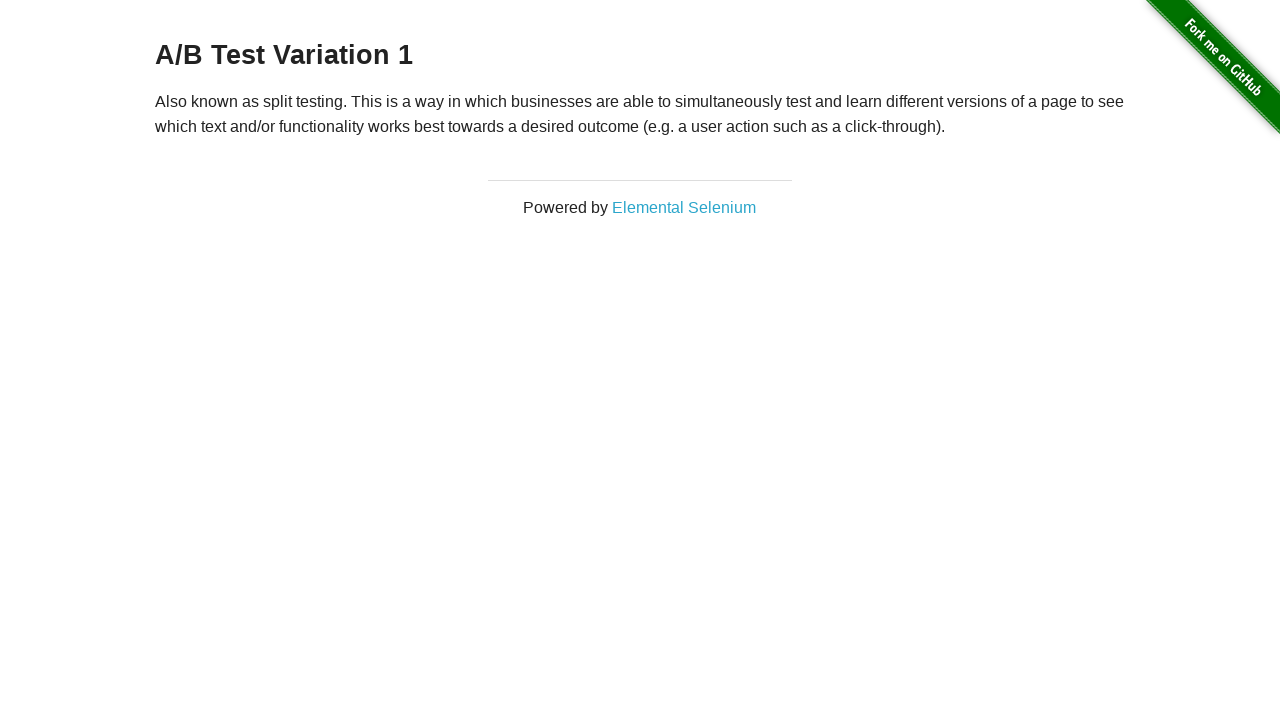

Navigated back to homepage (iteration 5 of 6)
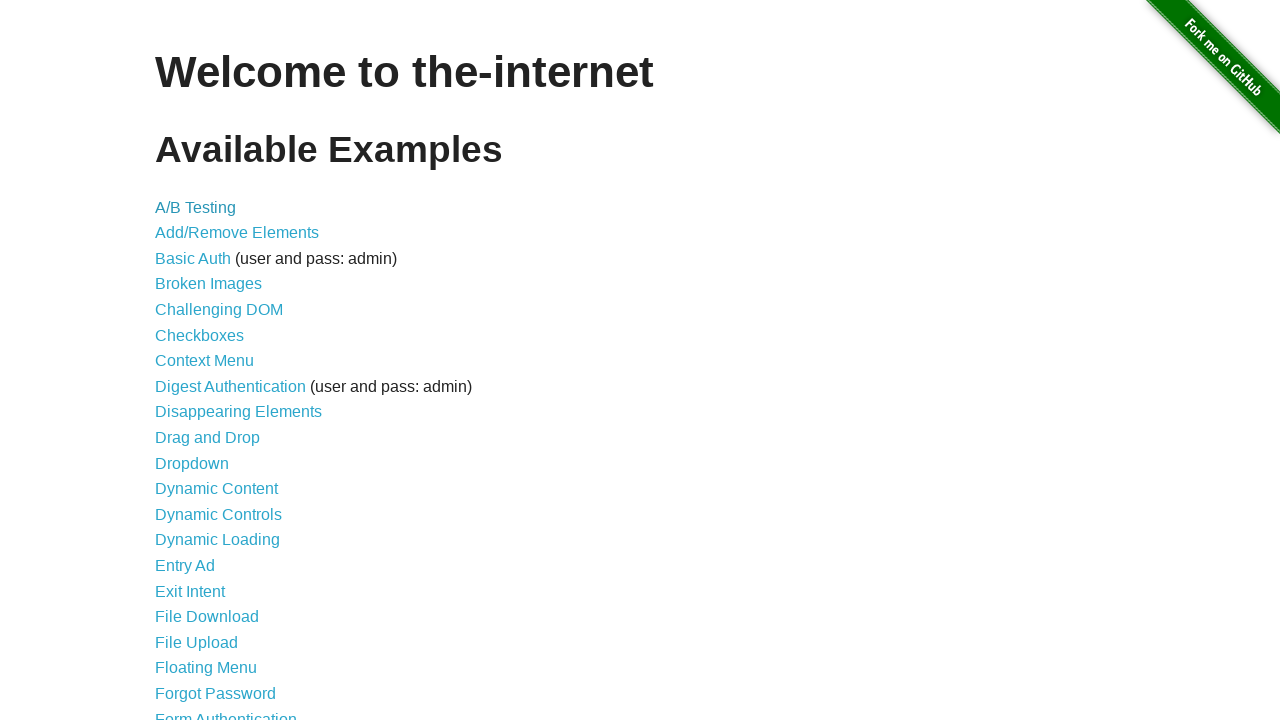

Homepage fully loaded (iteration 5 of 6)
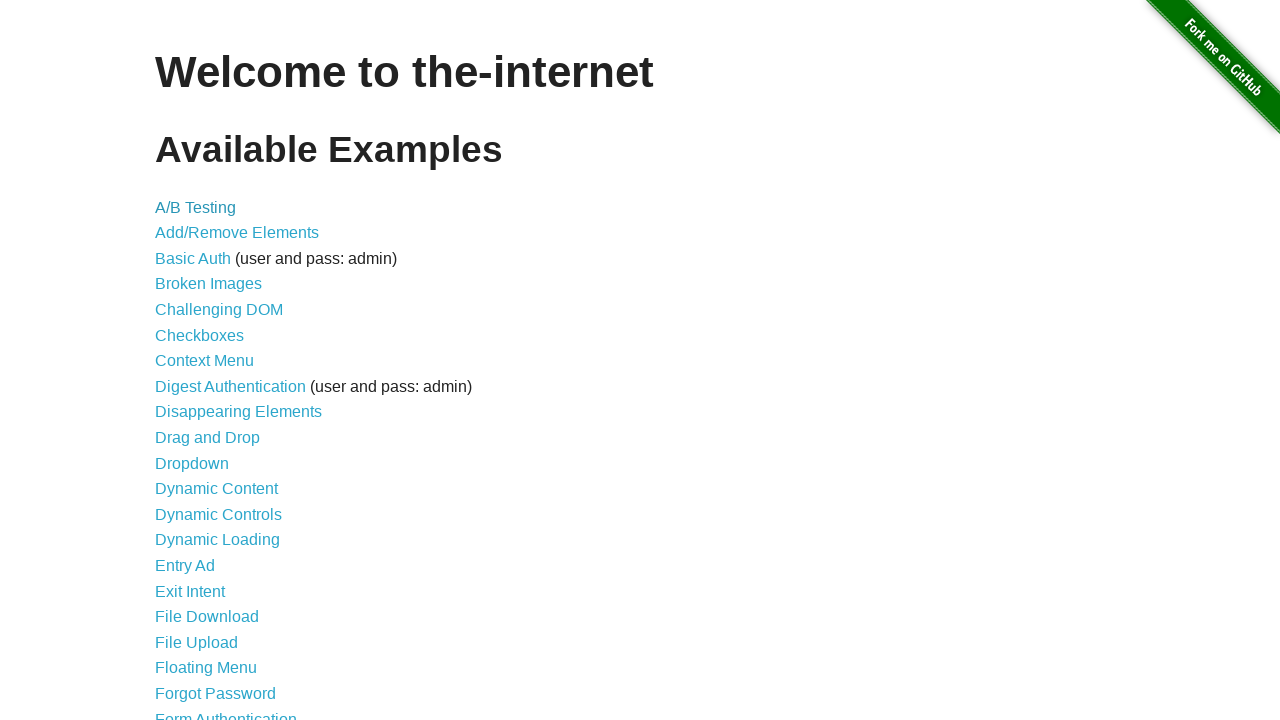

Clicked A/B Testing link (iteration 6 of 6) at (196, 207) on xpath=//a[contains(., 'A/B Testing')]
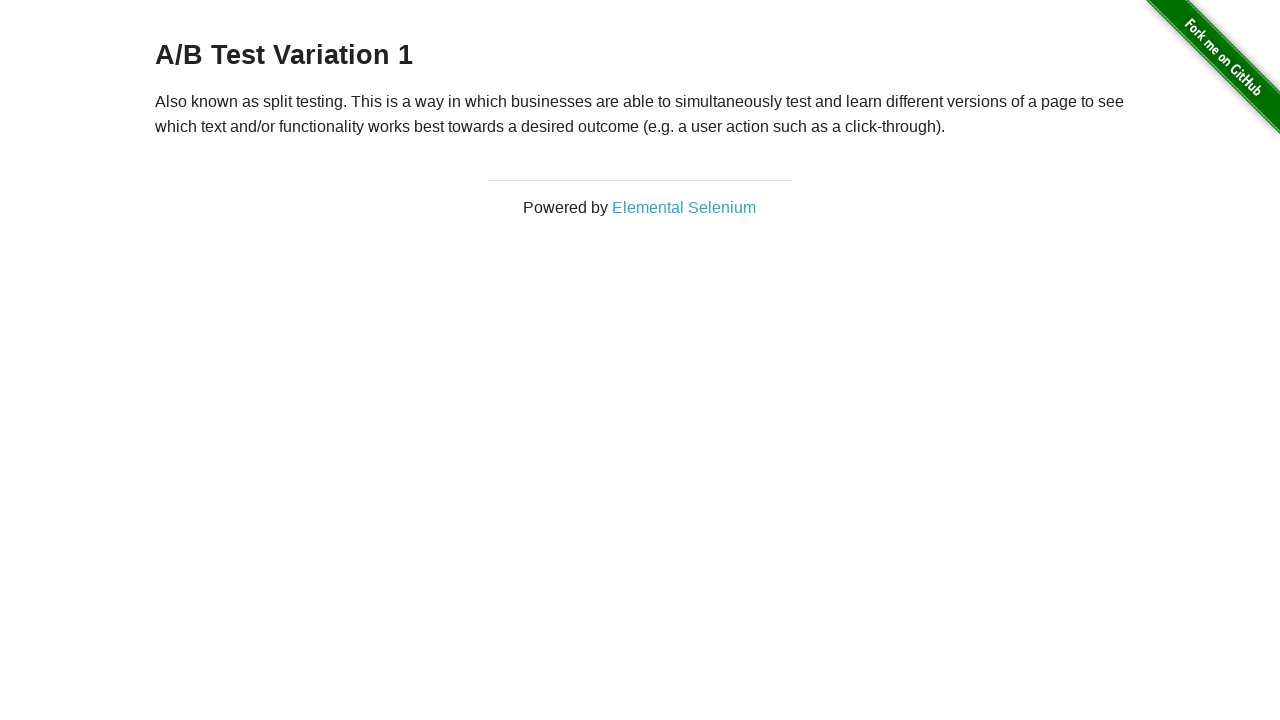

Header element became visible on A/B Testing page (iteration 6 of 6)
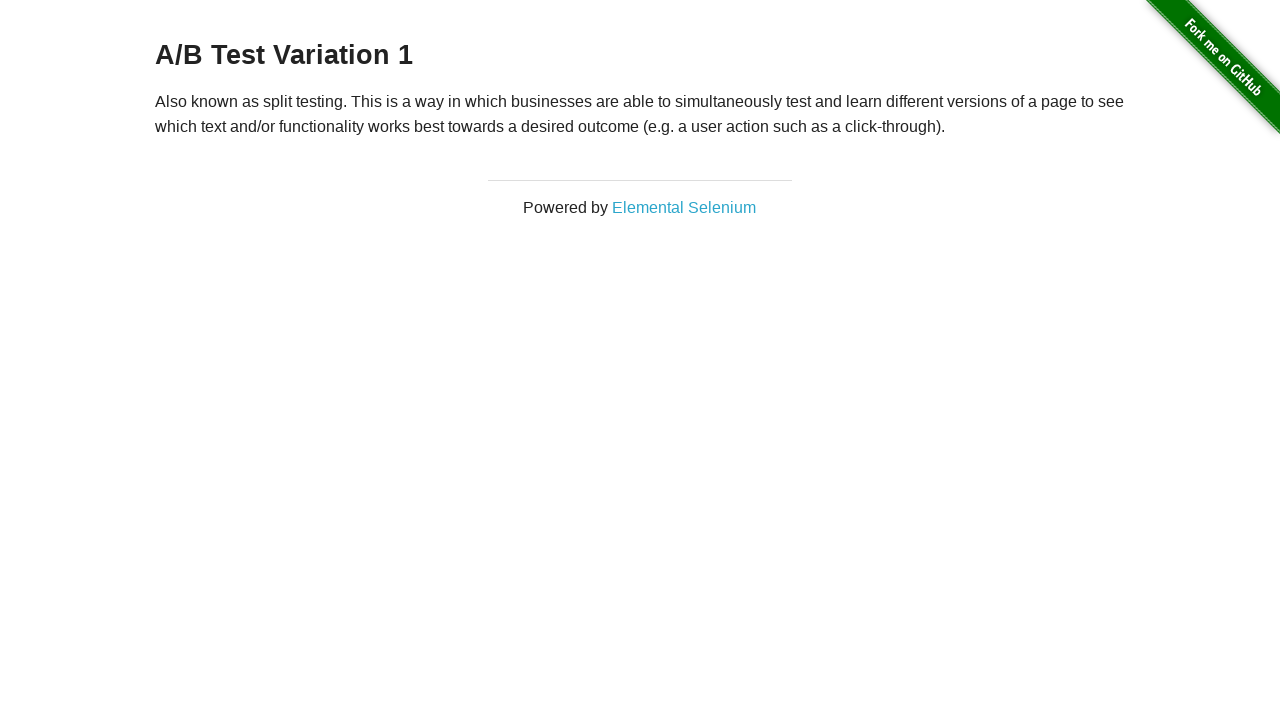

Verified header contains 'A/B Test' text (iteration 6 of 6)
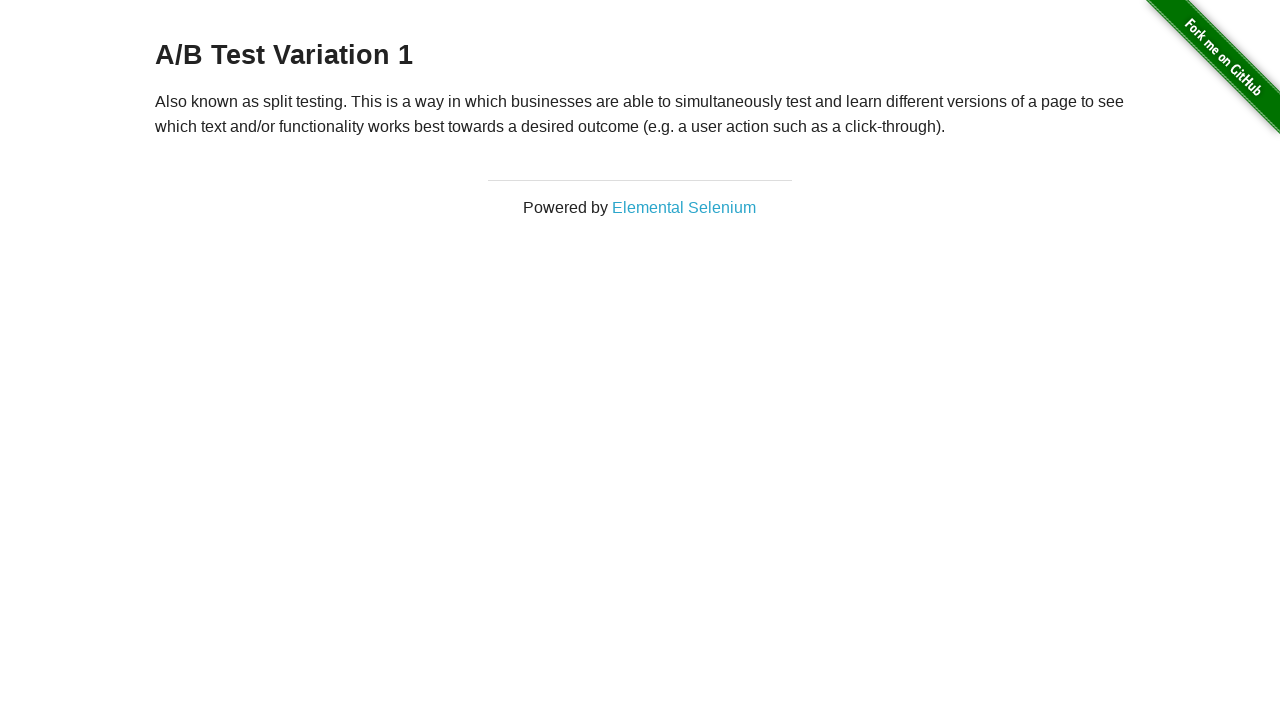

Navigated back to homepage (iteration 6 of 6)
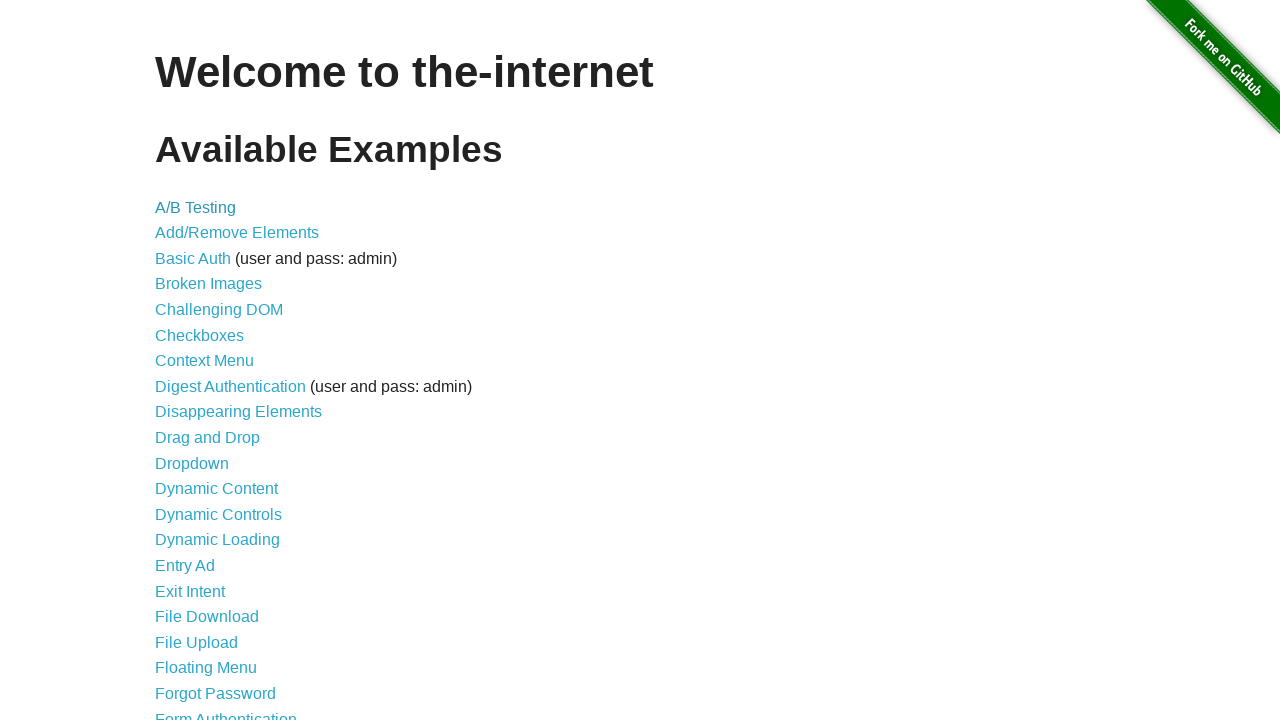

Homepage fully loaded (iteration 6 of 6)
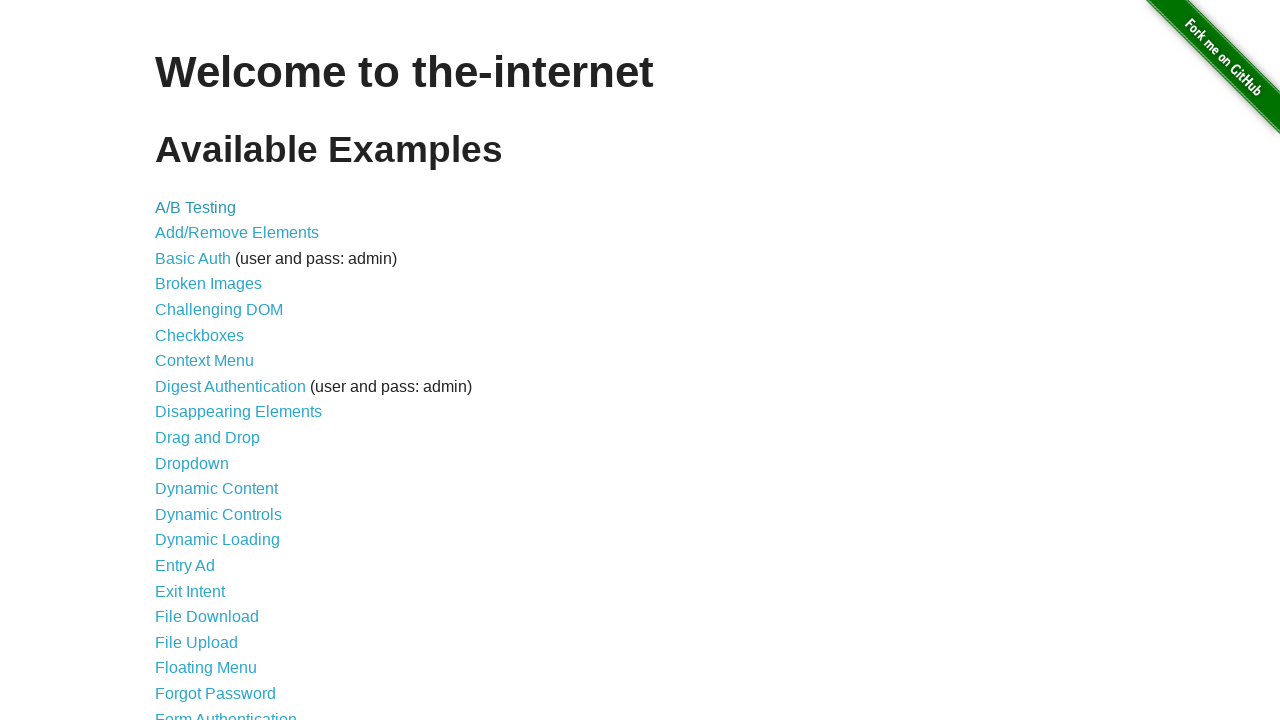

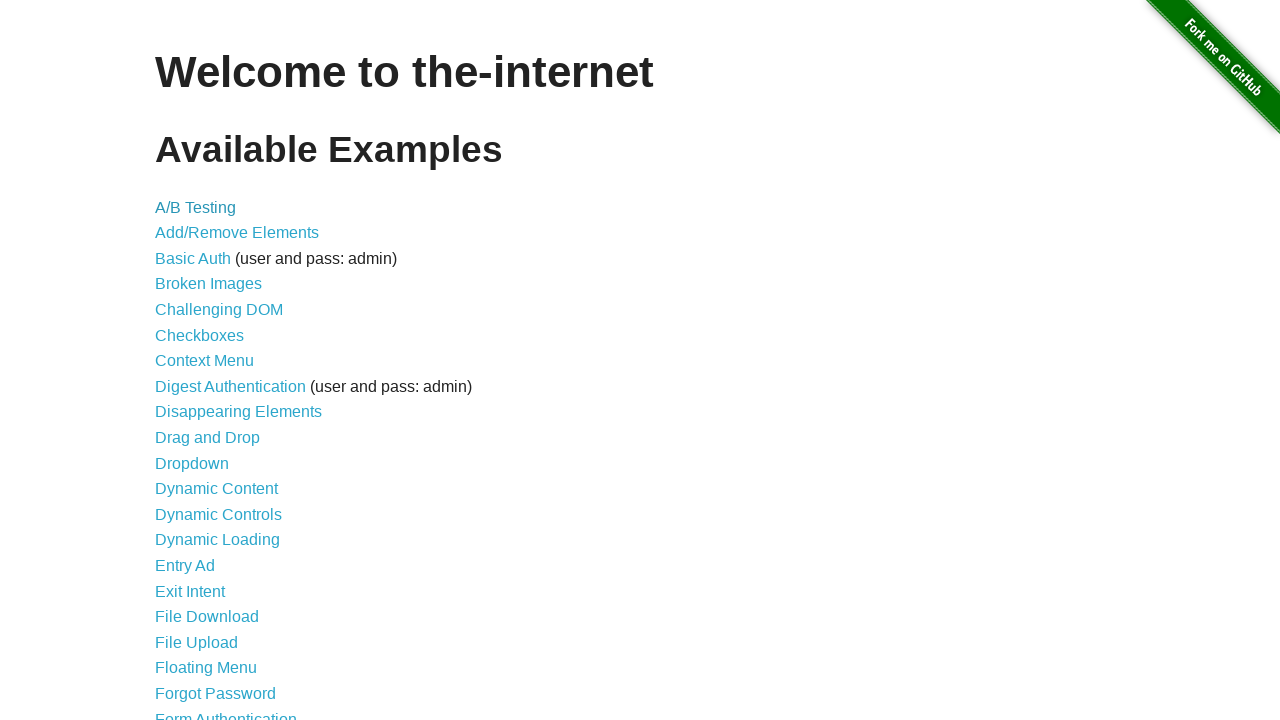